Creates a new paste on Pastebin by filling in the text area with code content, setting a paste title, and clicking the create button

Starting URL: https://pastebin.com

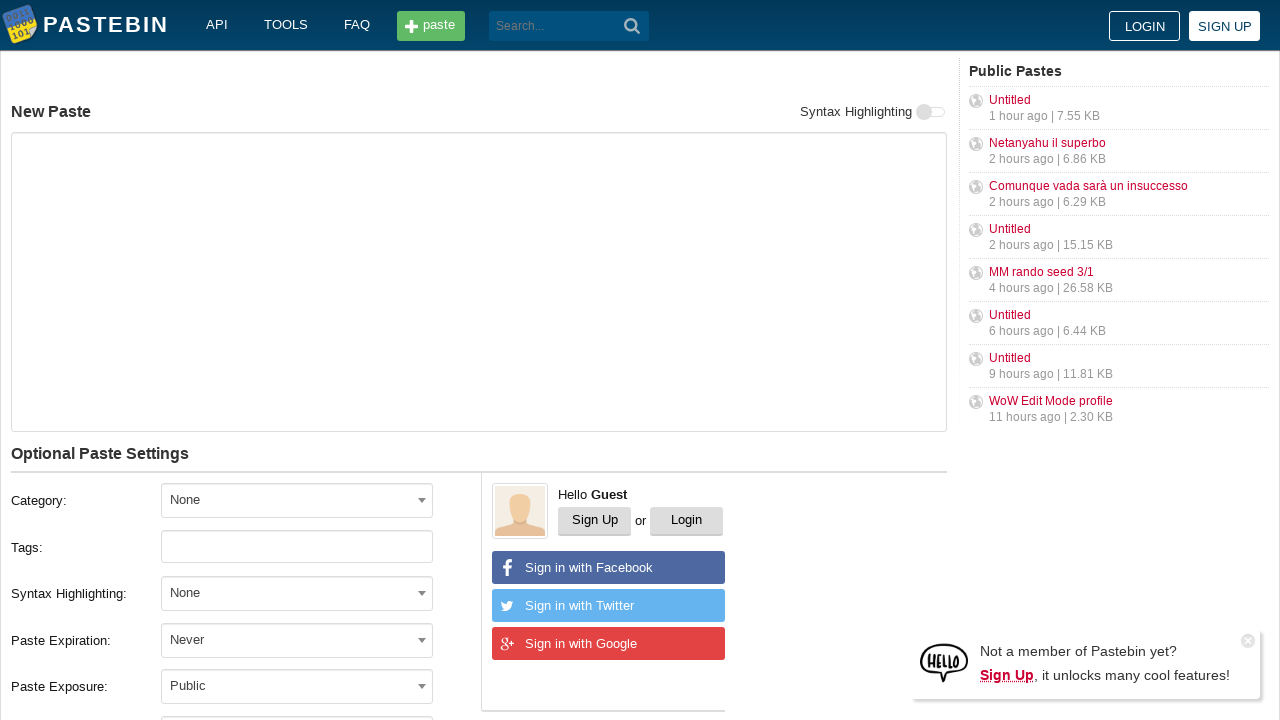

Filled text area with code content on textarea#postform-text
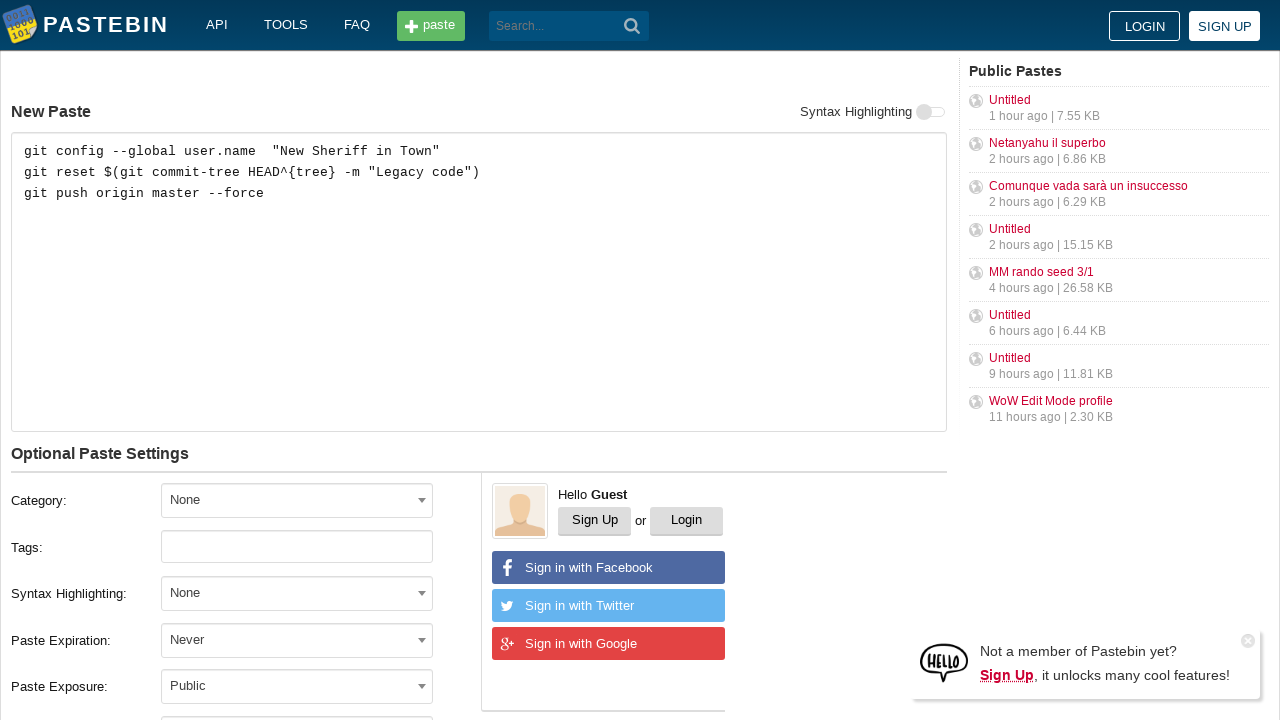

Set paste title to 'how to gain dominance among developers' on input#postform-name
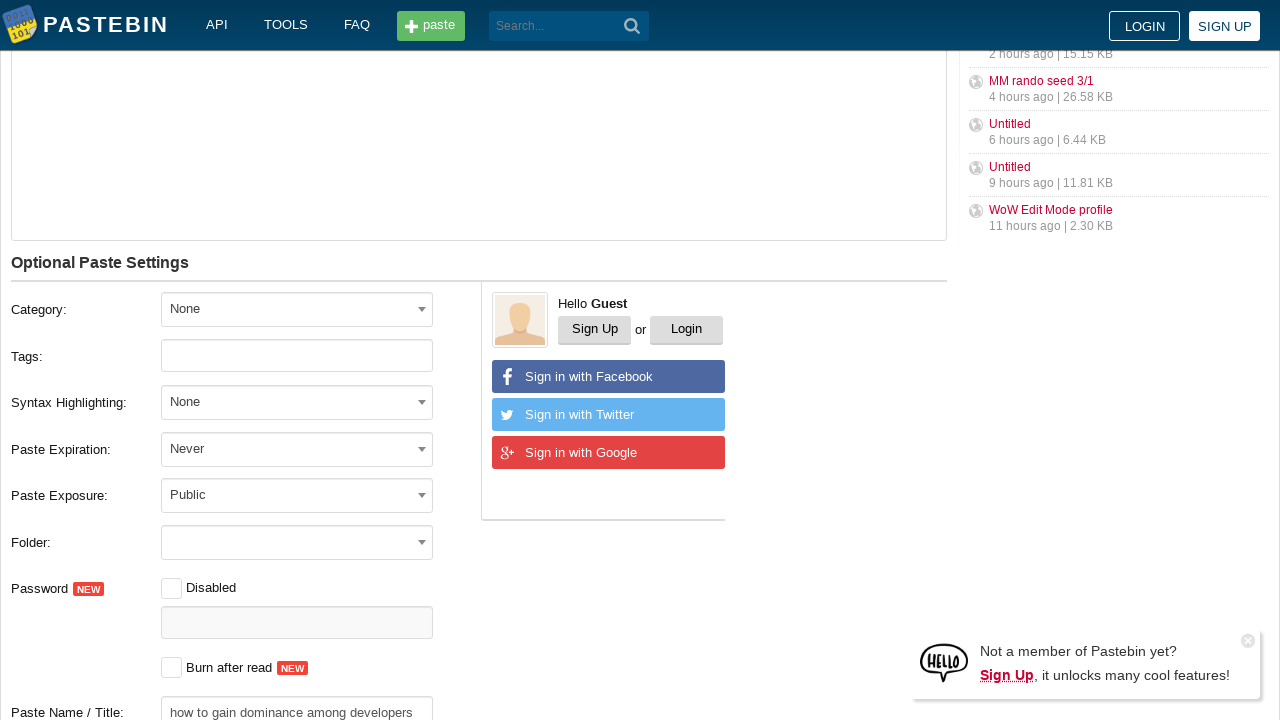

Clicked 'Create New Paste' button at (240, 400) on button[type='submit']:has-text('Create New Paste')
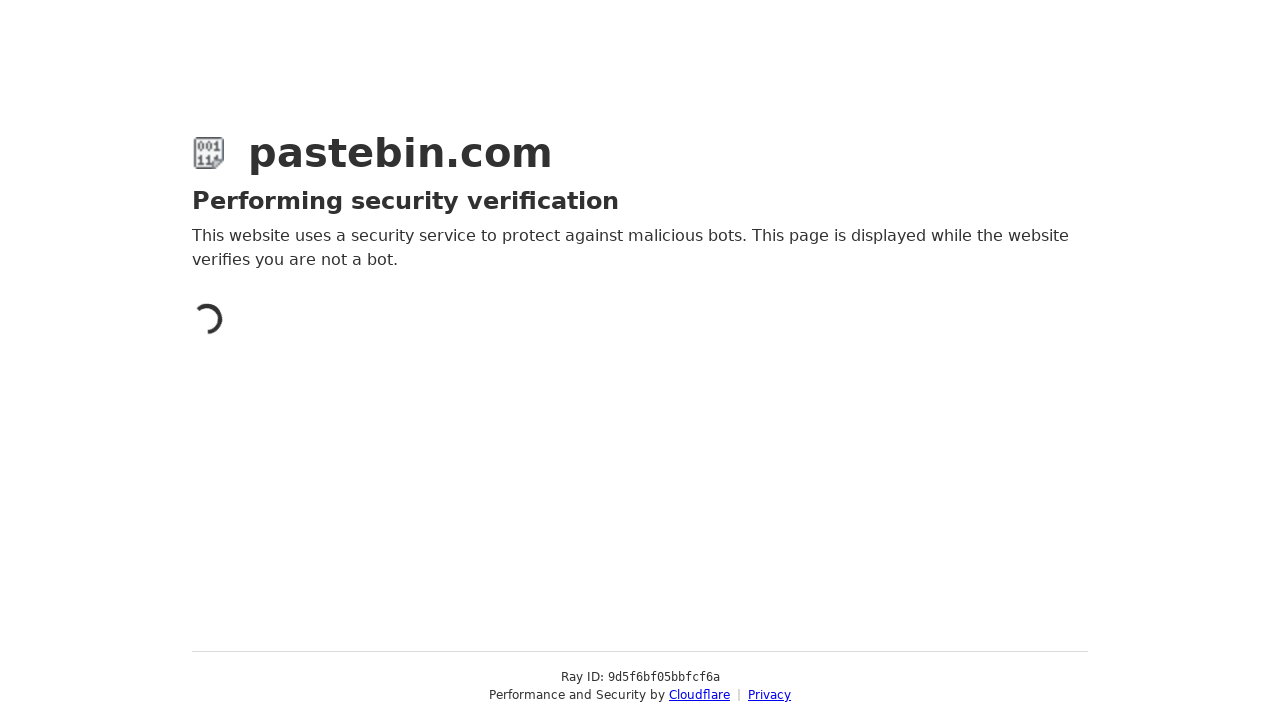

Waited for results page to load (networkidle)
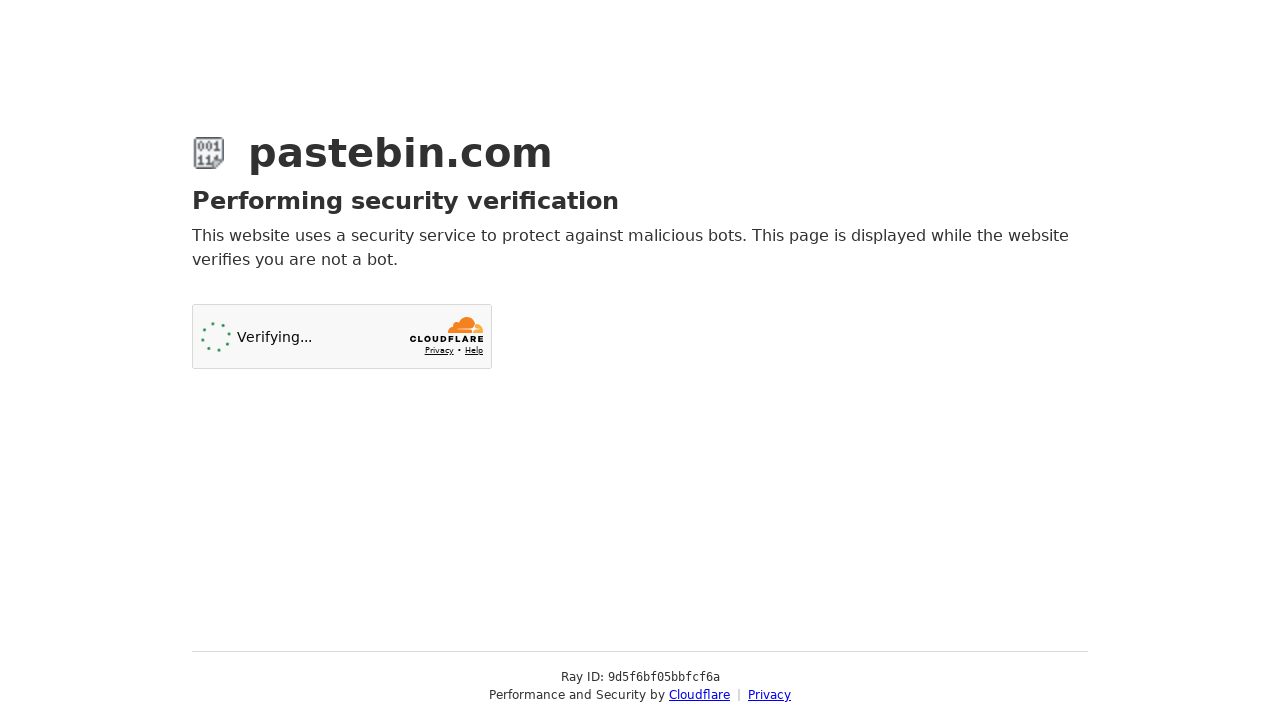

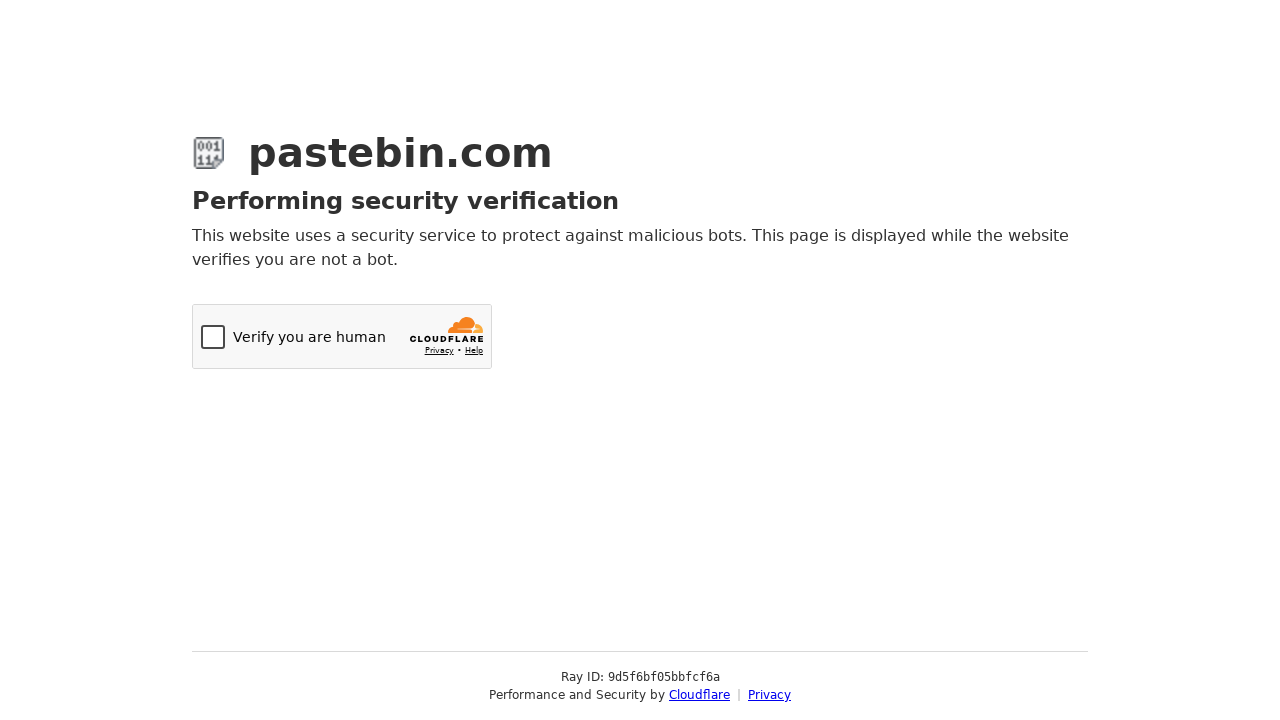